Tests drag and drop functionality by dragging element 'box A' and dropping it onto 'box B'

Starting URL: https://crossbrowsertesting.github.io/drag-and-drop

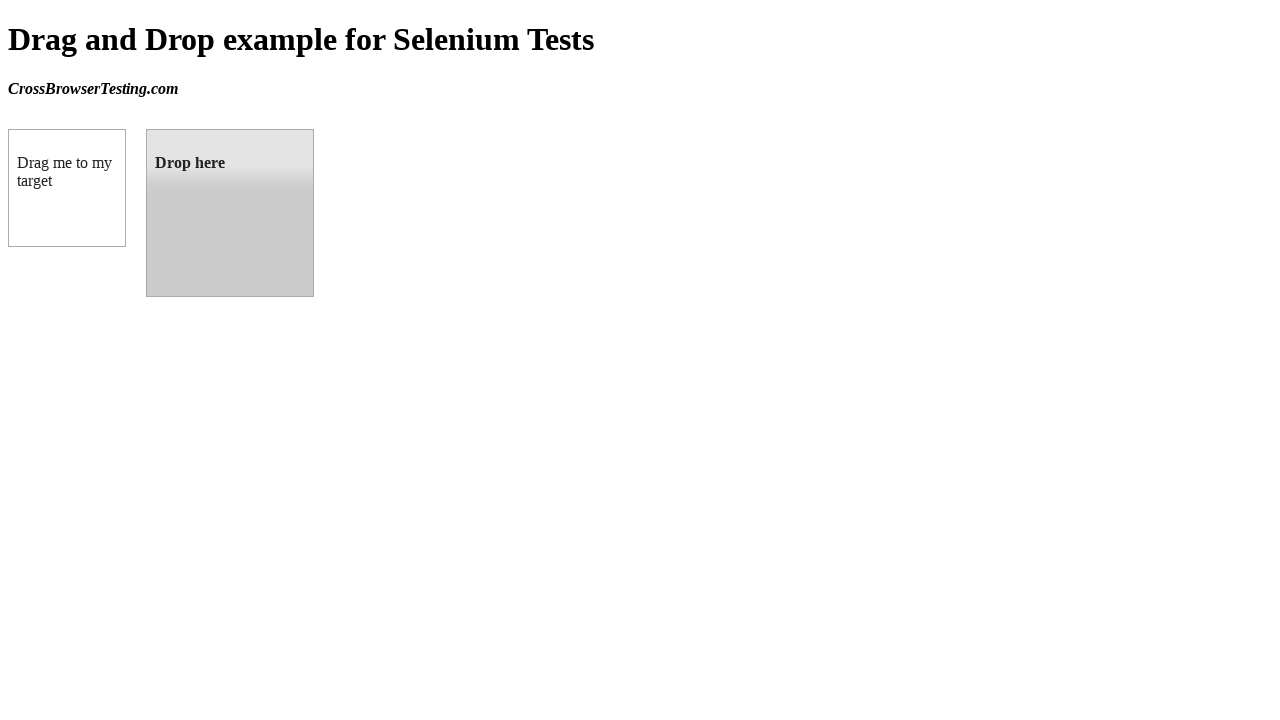

Navigated to drag and drop test page
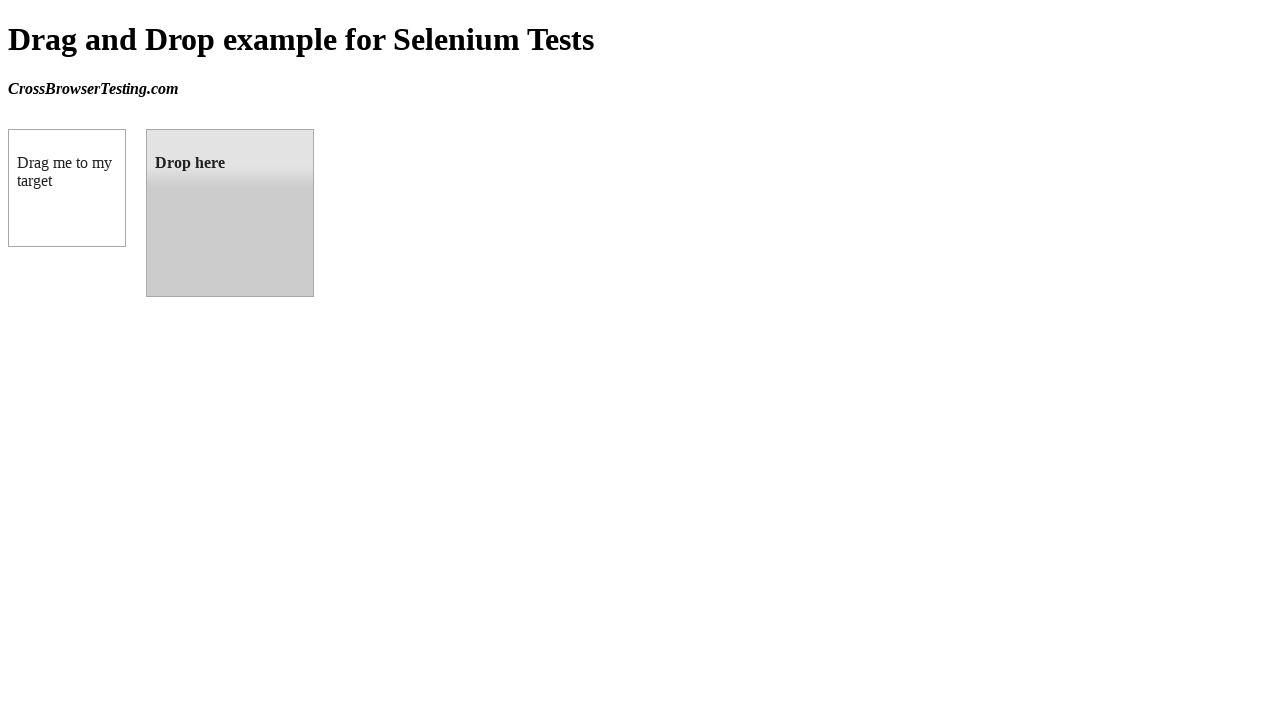

Located source element 'box A'
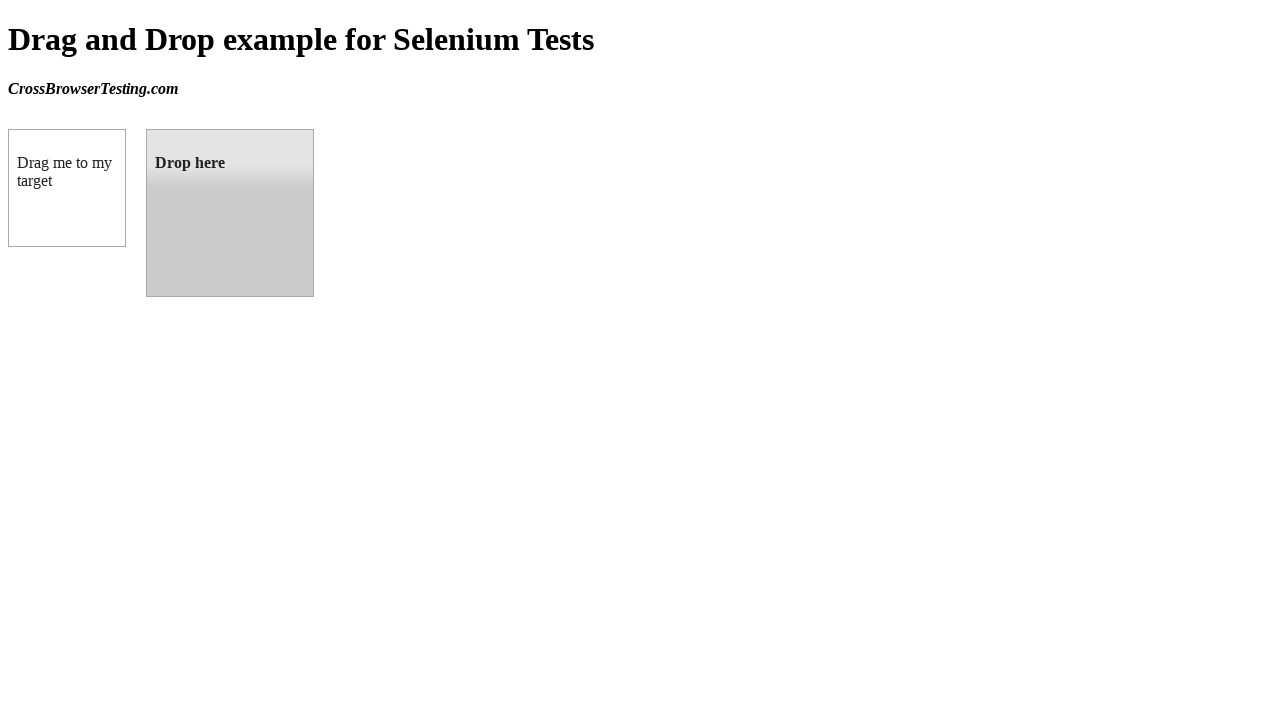

Located target element 'box B'
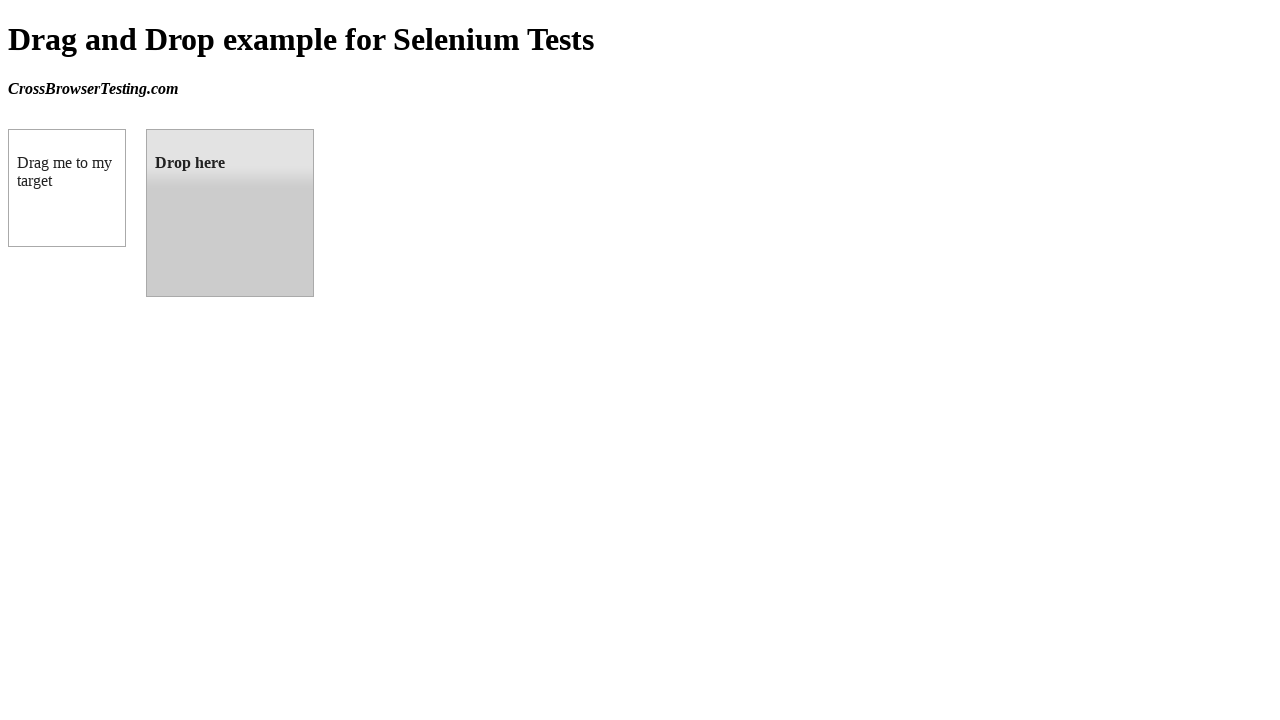

Dragged 'box A' and dropped it onto 'box B' at (230, 213)
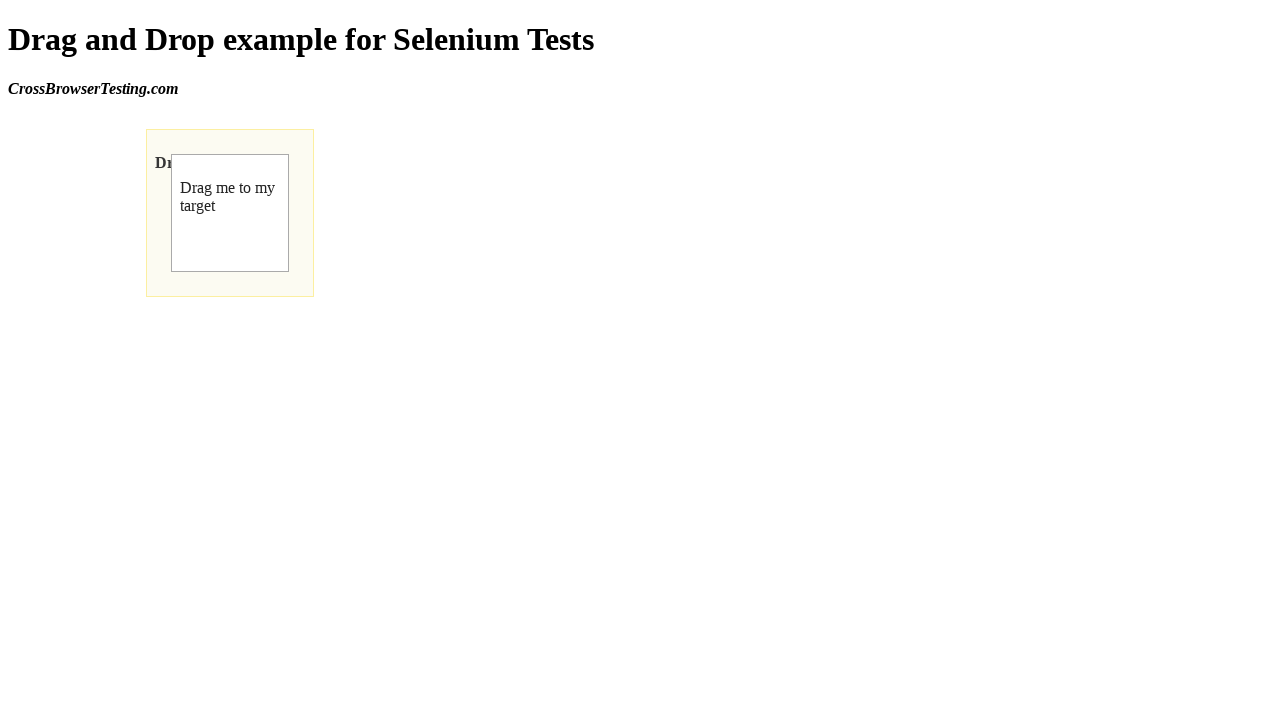

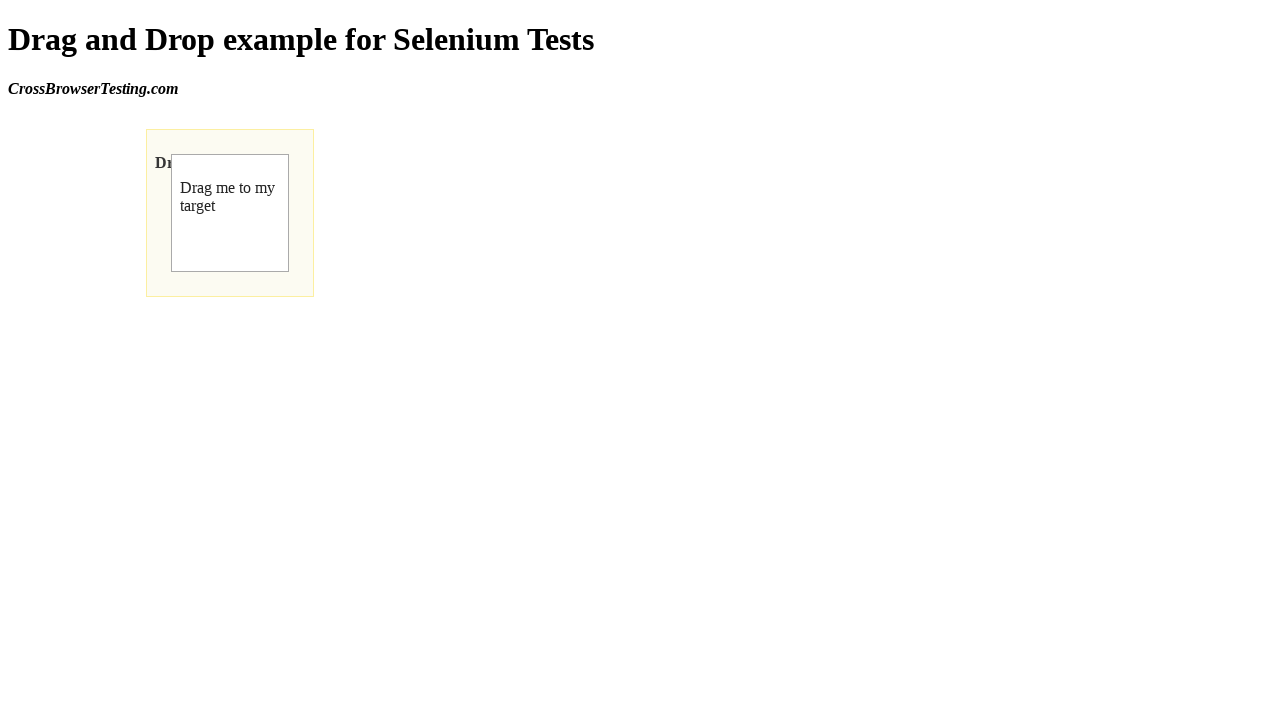